Clicks on the shopping cart icon to view cart contents

Starting URL: https://www.target.com/

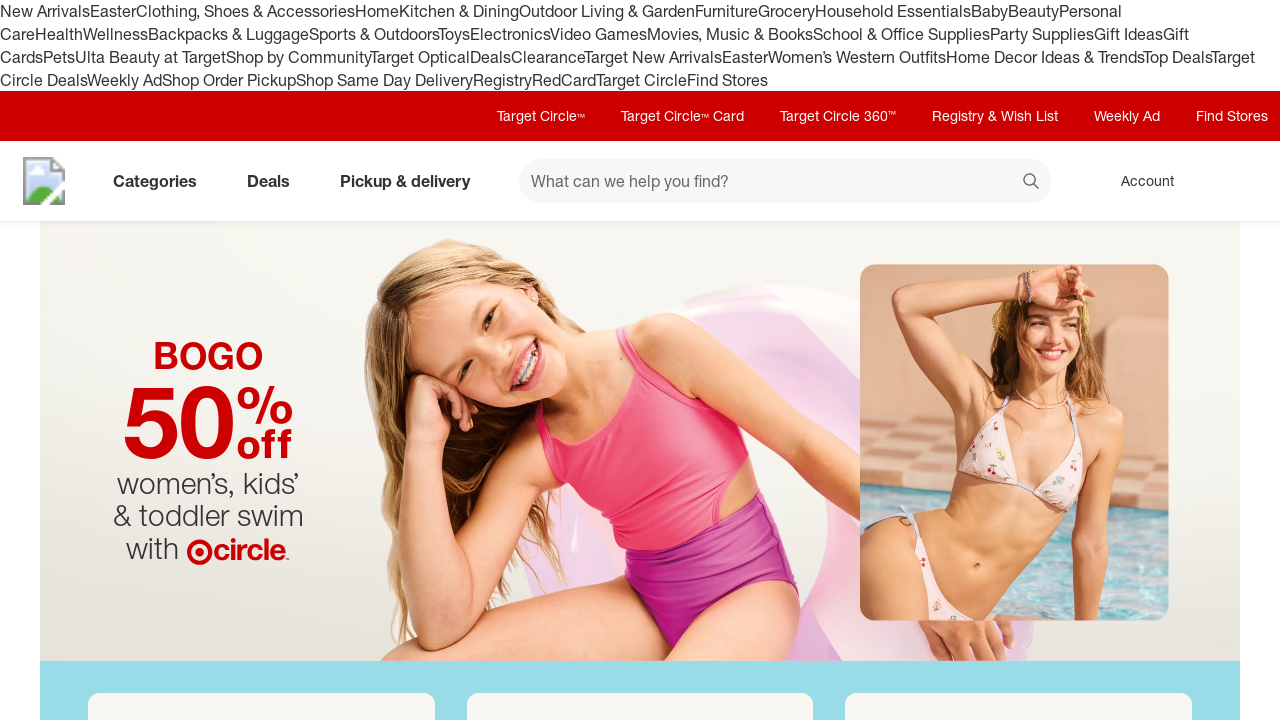

Clicked shopping cart icon at (1238, 181) on [data-test='@web/CartIcon']
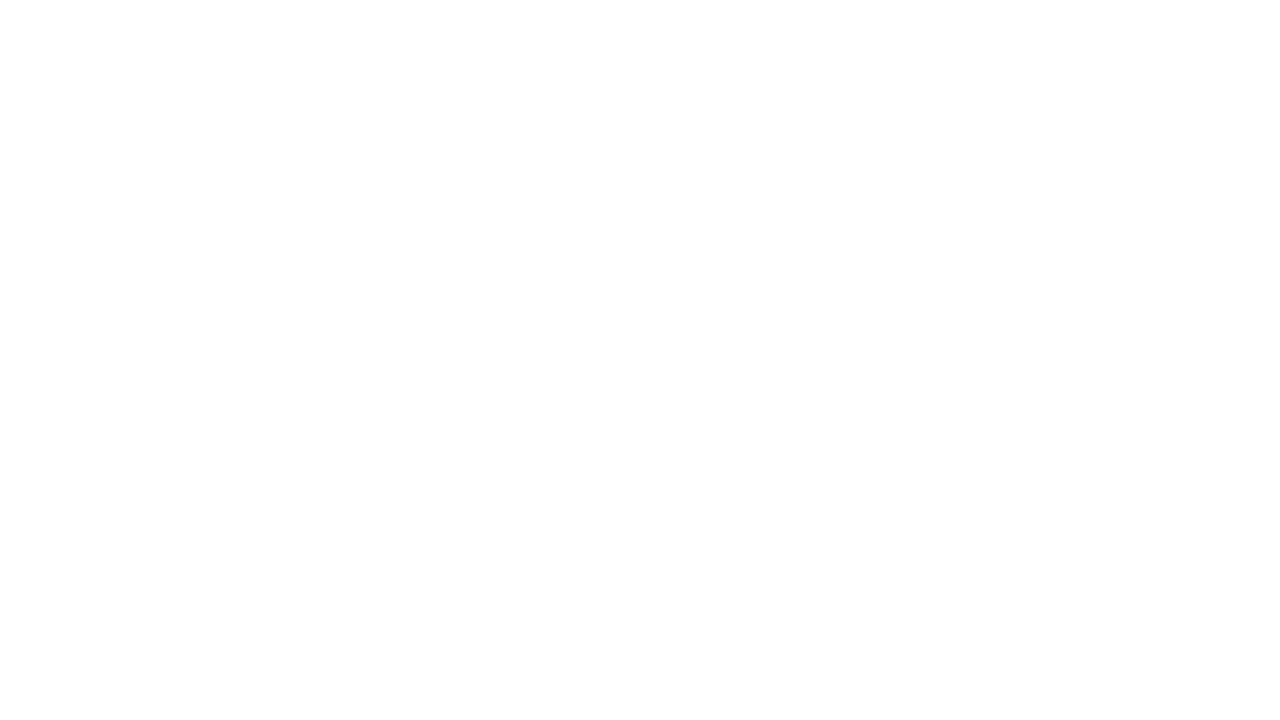

Waited for cart page to load
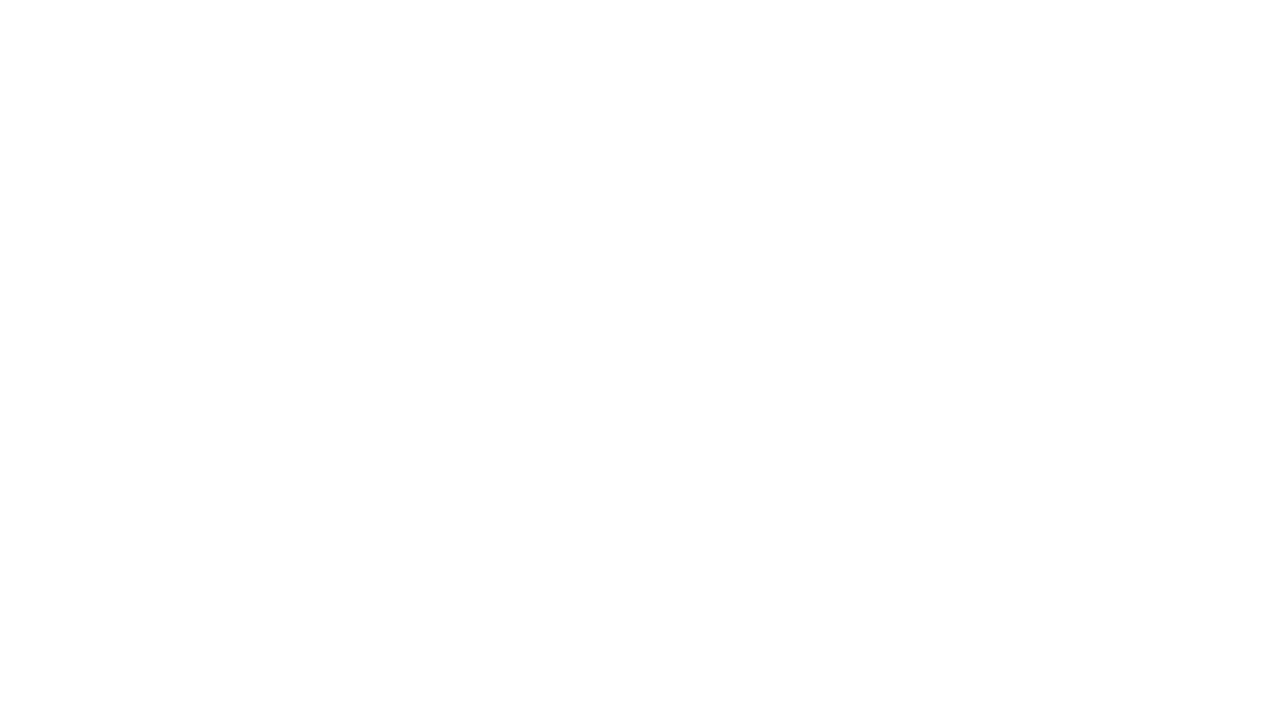

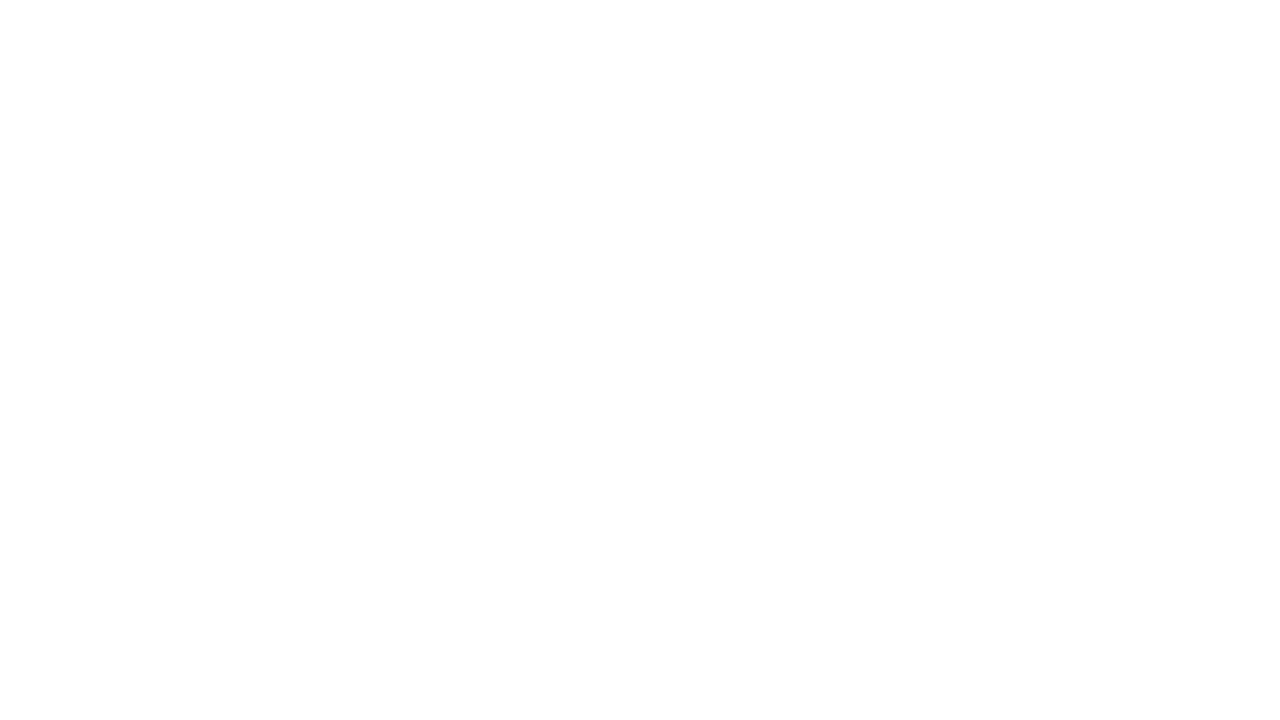